Tests keyboard interactions on the DemoQA droppable page by pressing Page Down to scroll and then opening a new browser tab using Ctrl+T keyboard shortcut

Starting URL: https://demoqa.com/droppable/

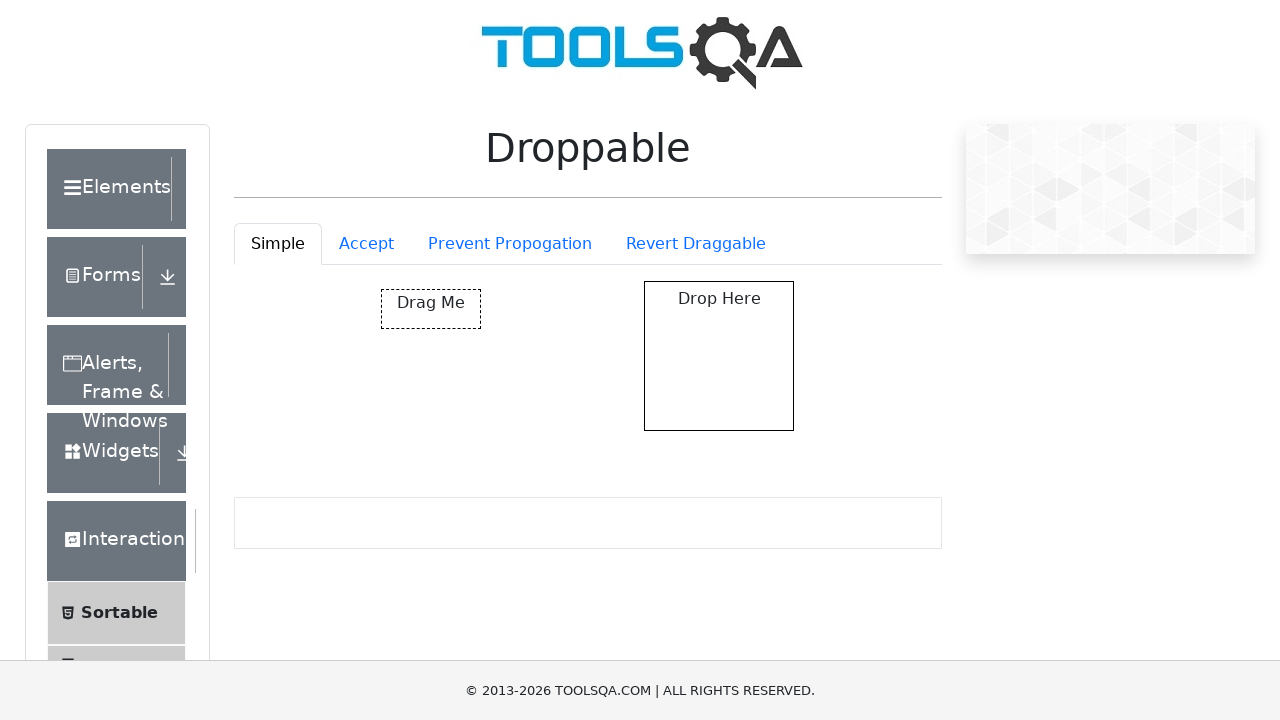

Set viewport size to 1920x1080
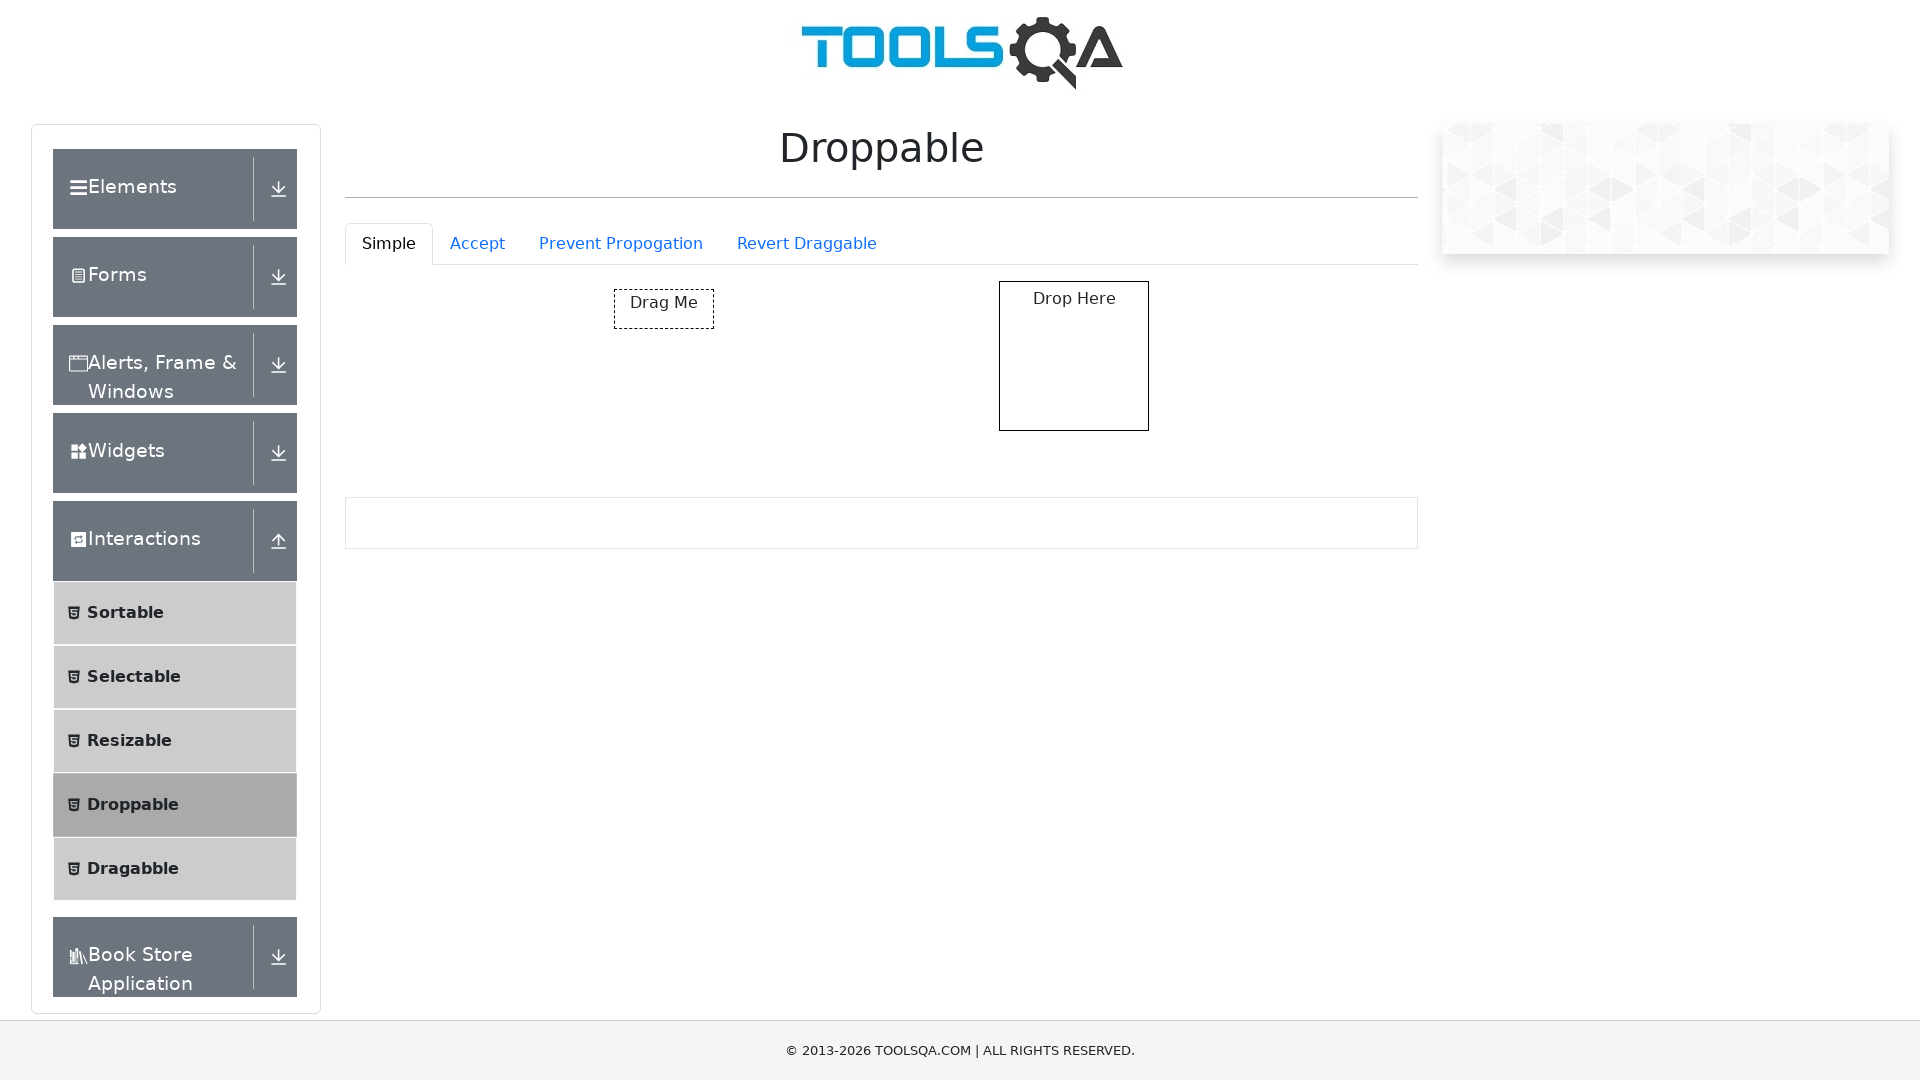

Pressed Page Down to scroll the page
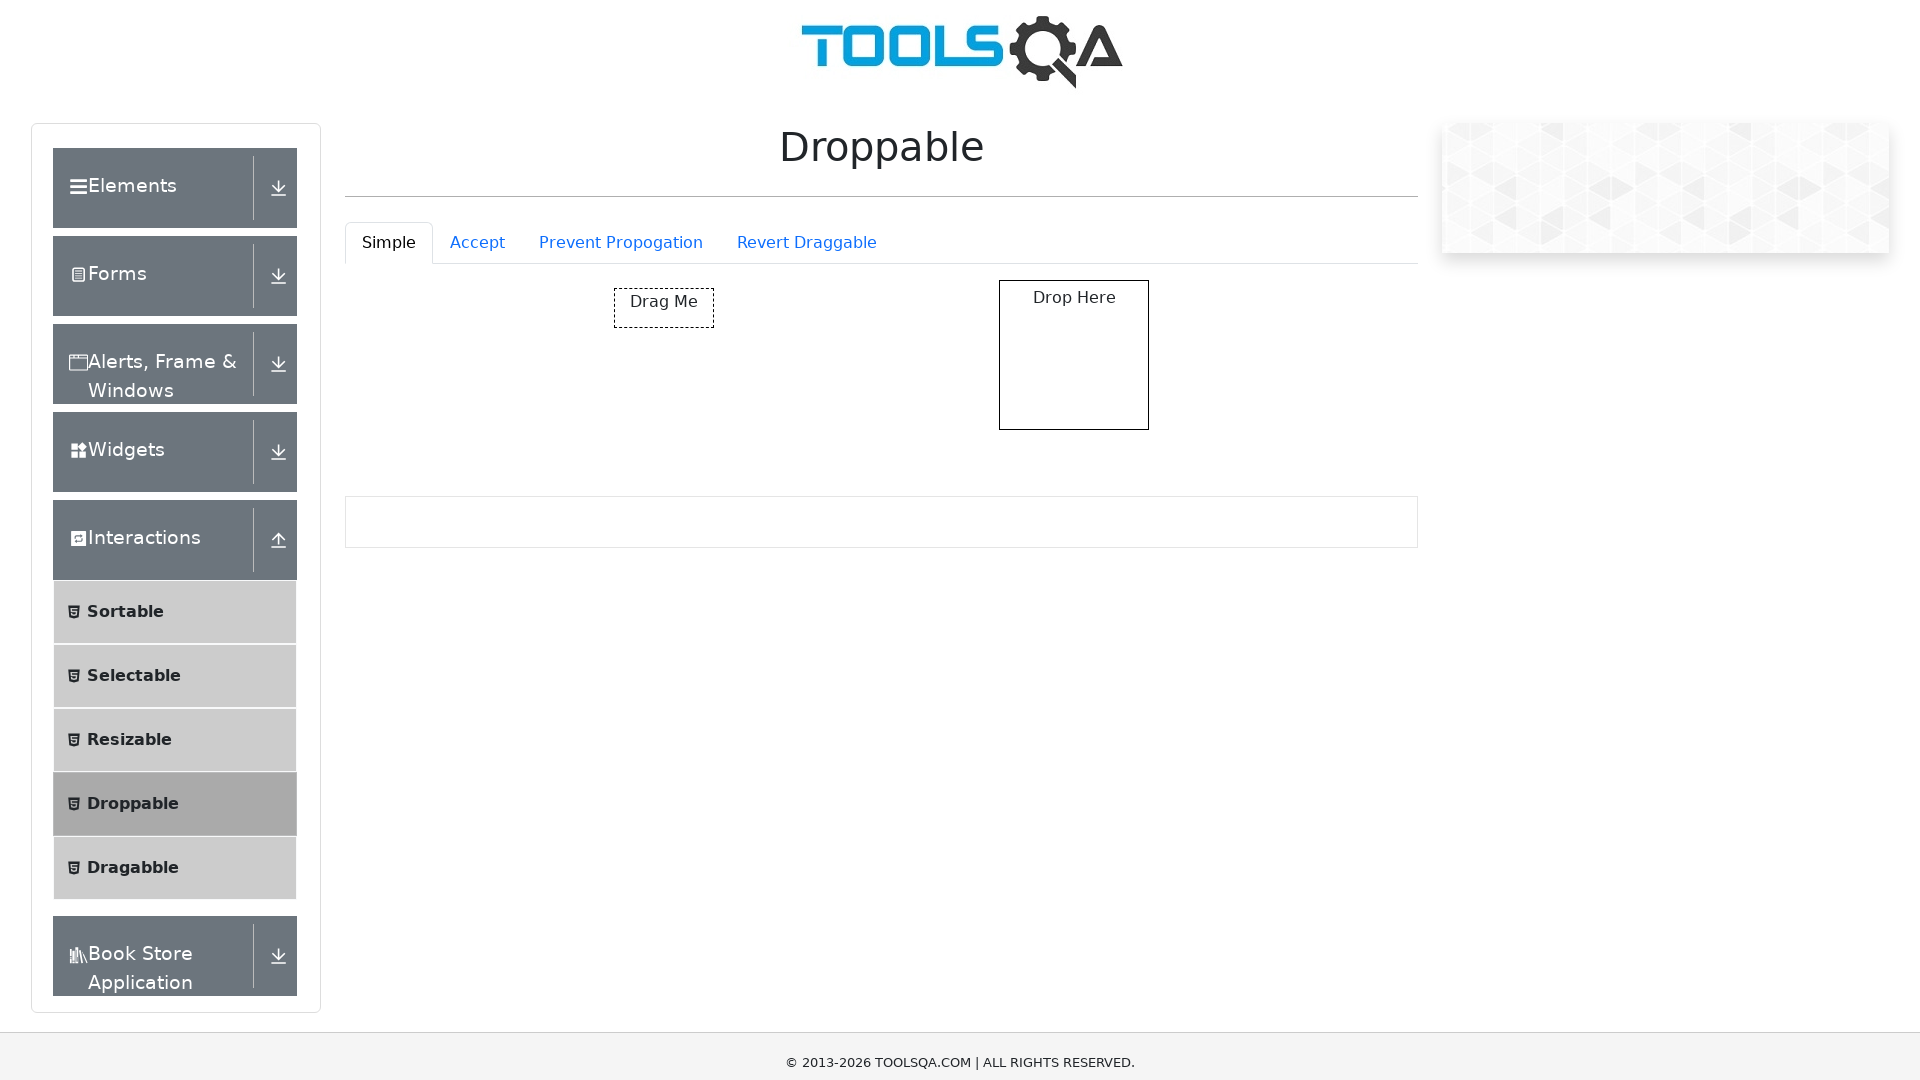

Pressed Ctrl+T to open a new browser tab
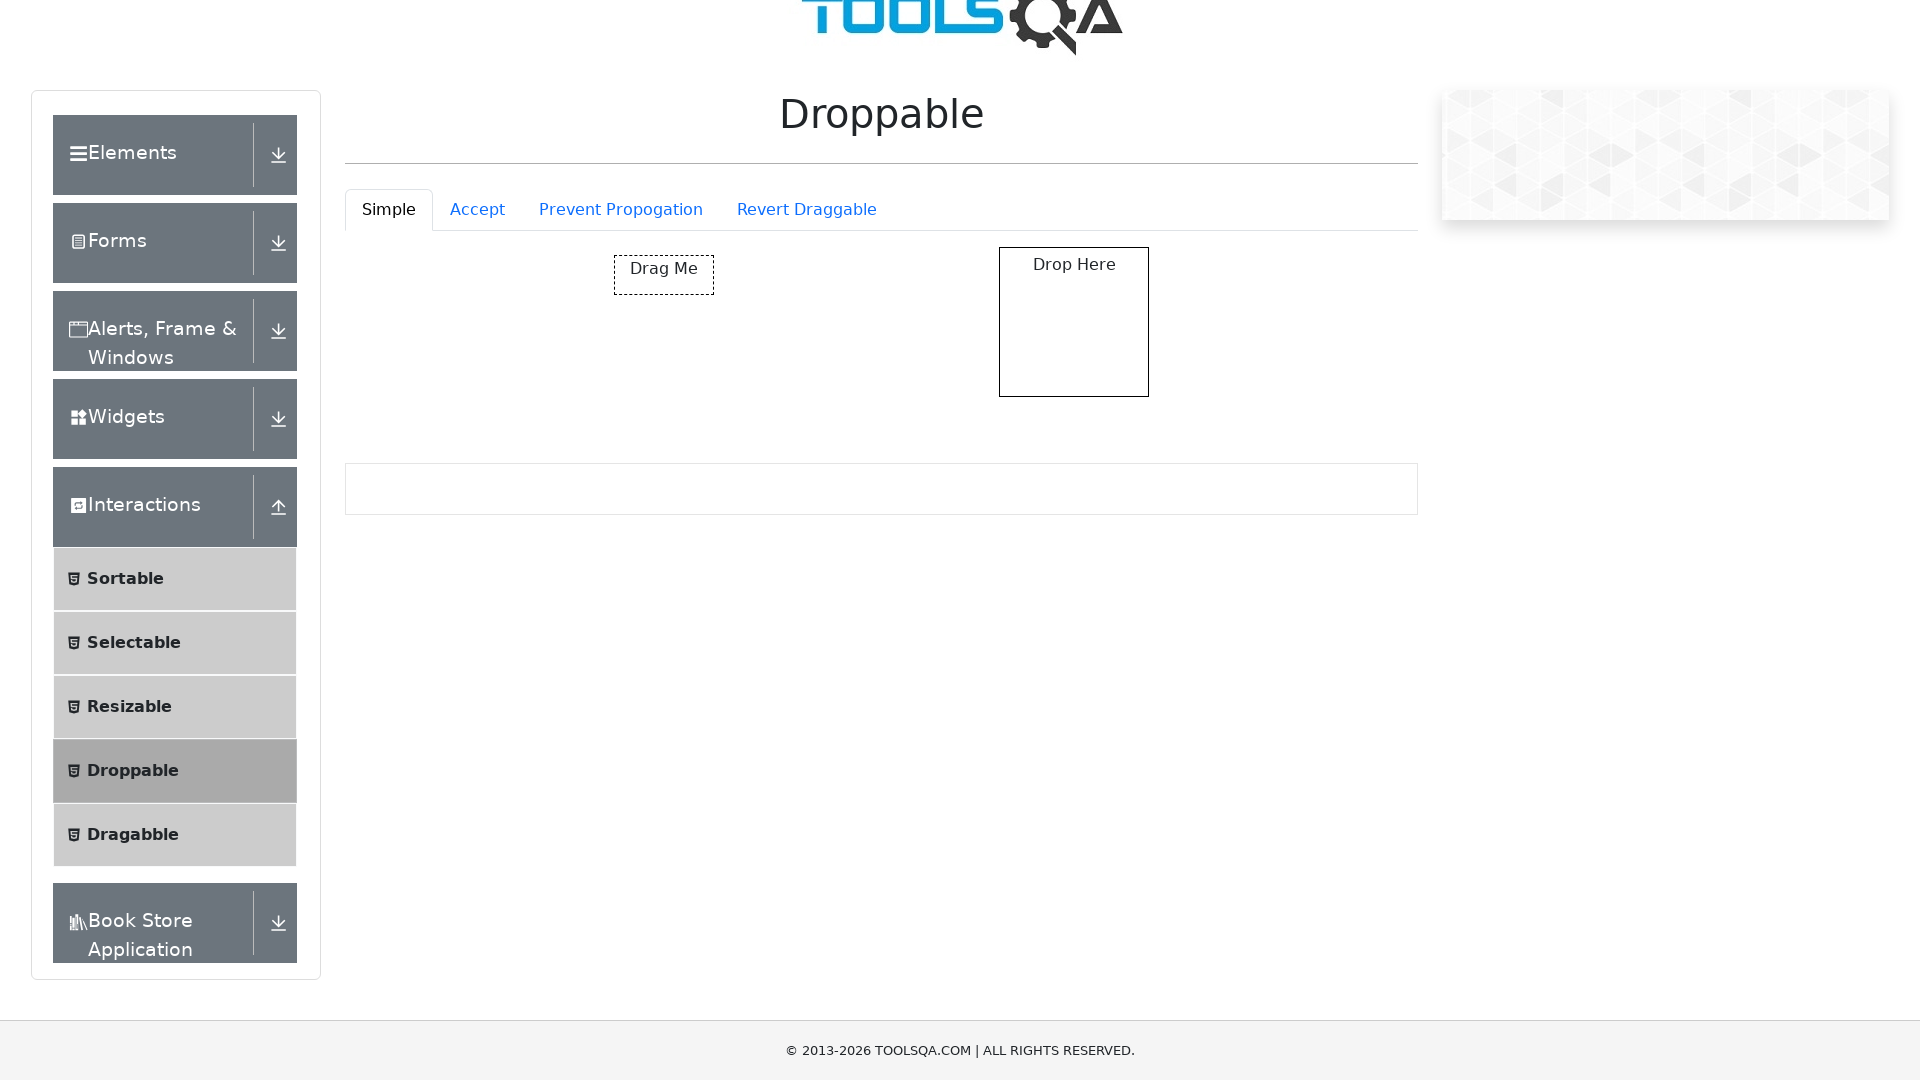

Waited 500ms for new tab to open
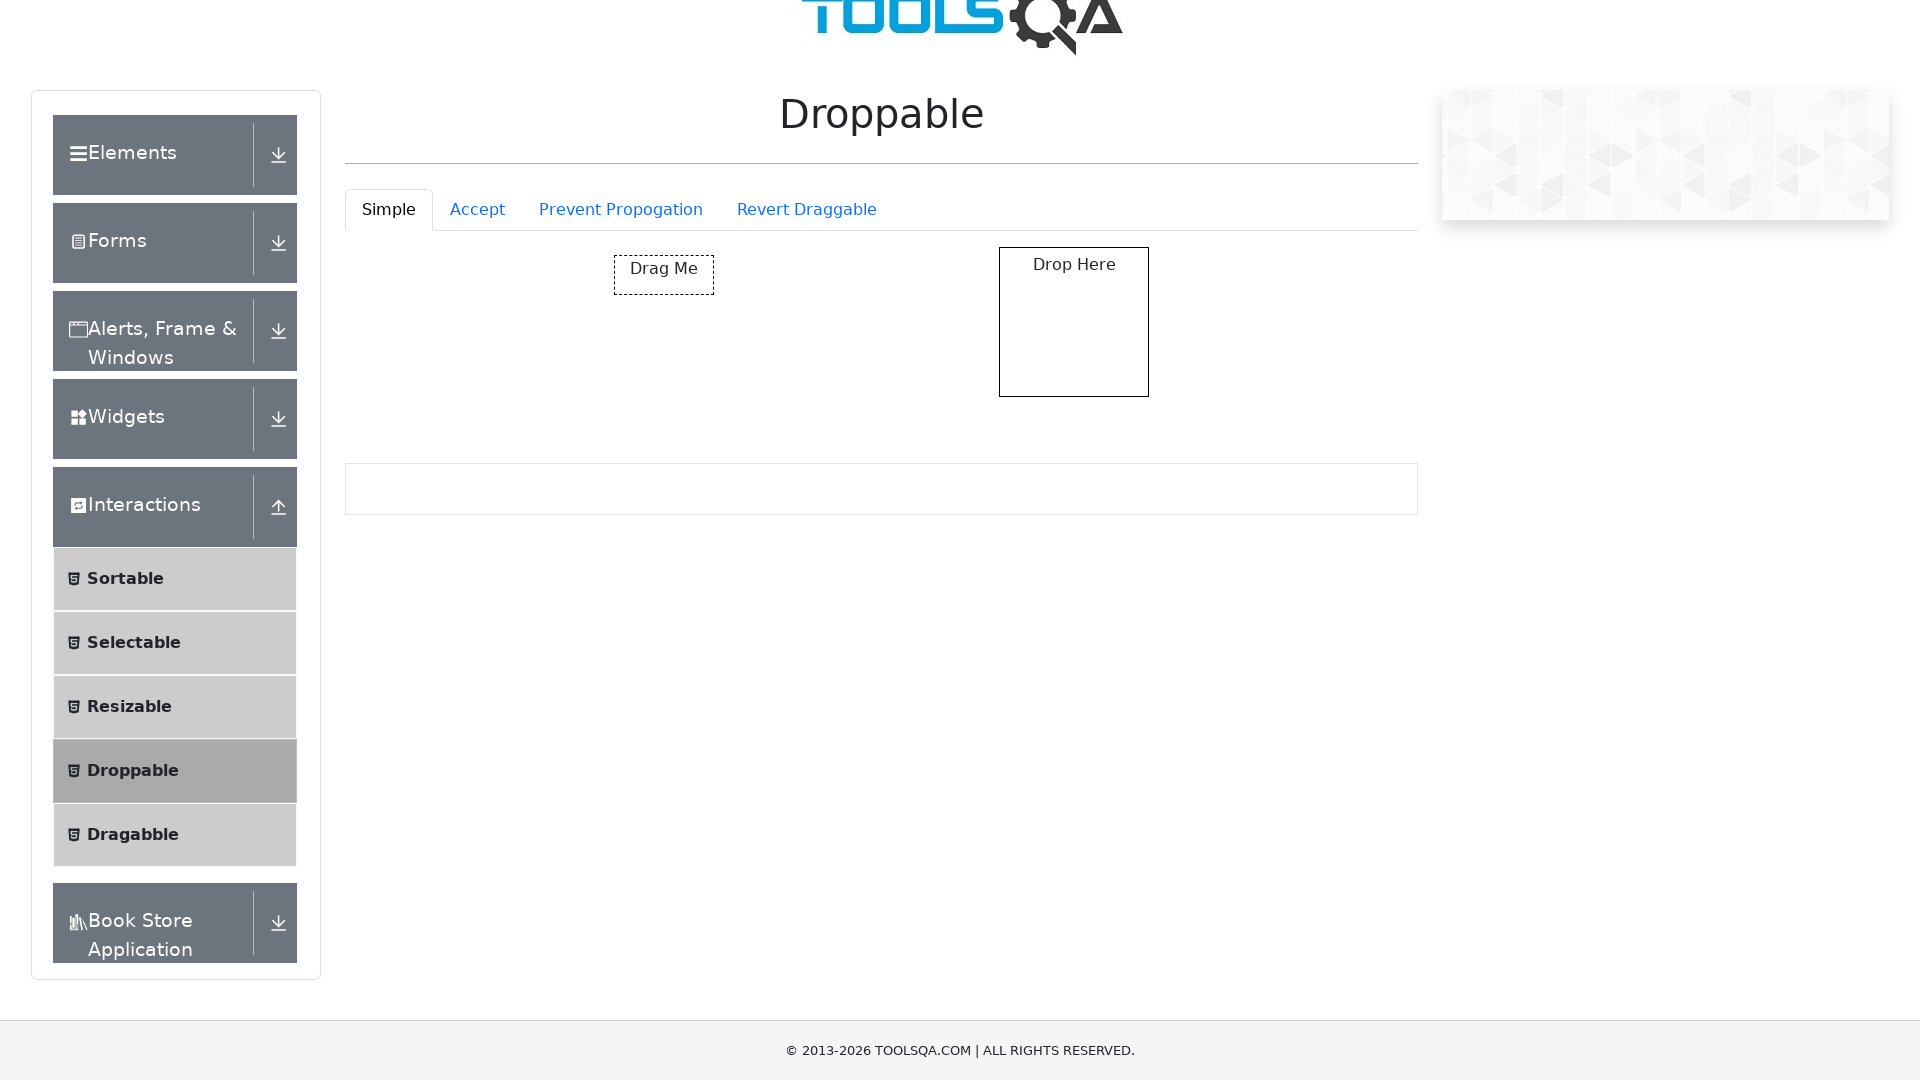

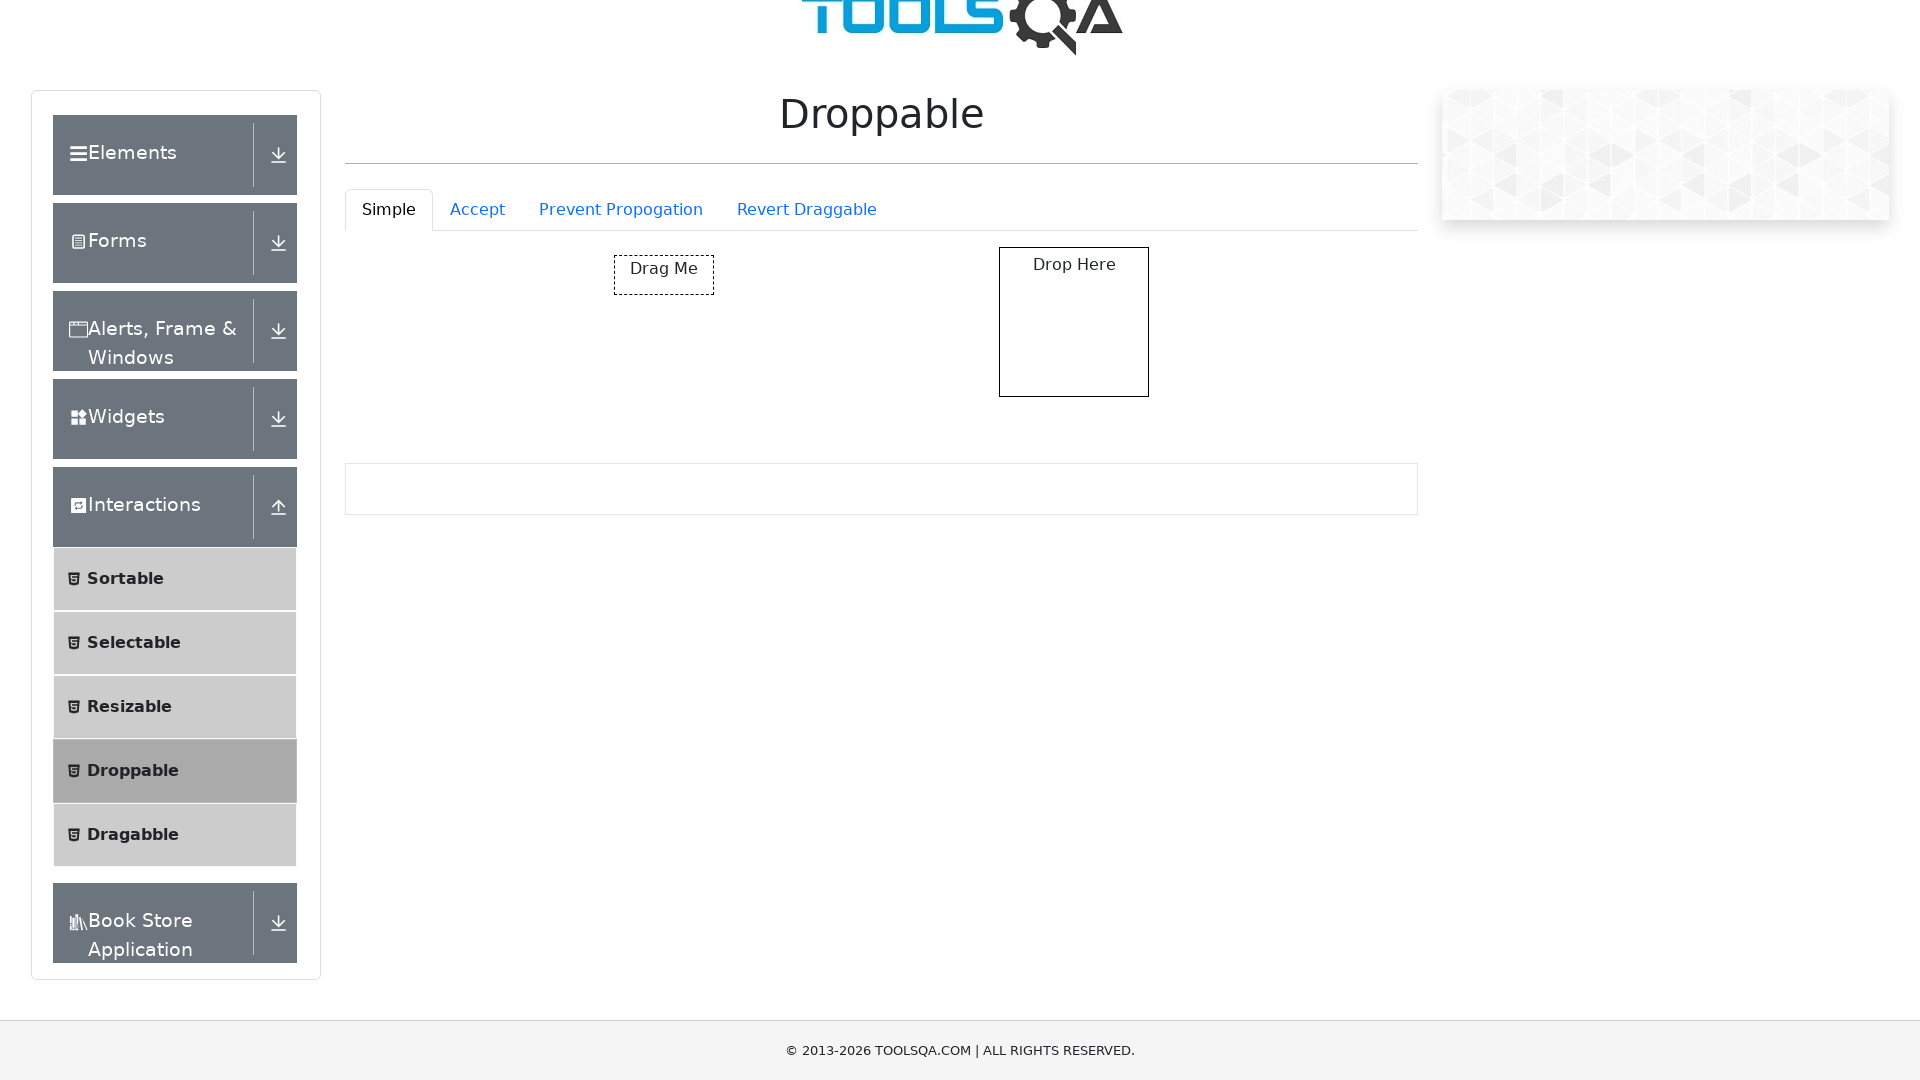